Navigates through multiple pages of the Calley website by clicking links from the sitemap page, visiting each page, and then navigating back. Tests navigation flow across 5 different pages.

Starting URL: https://www.getcalley.com/page-sitemap.xml

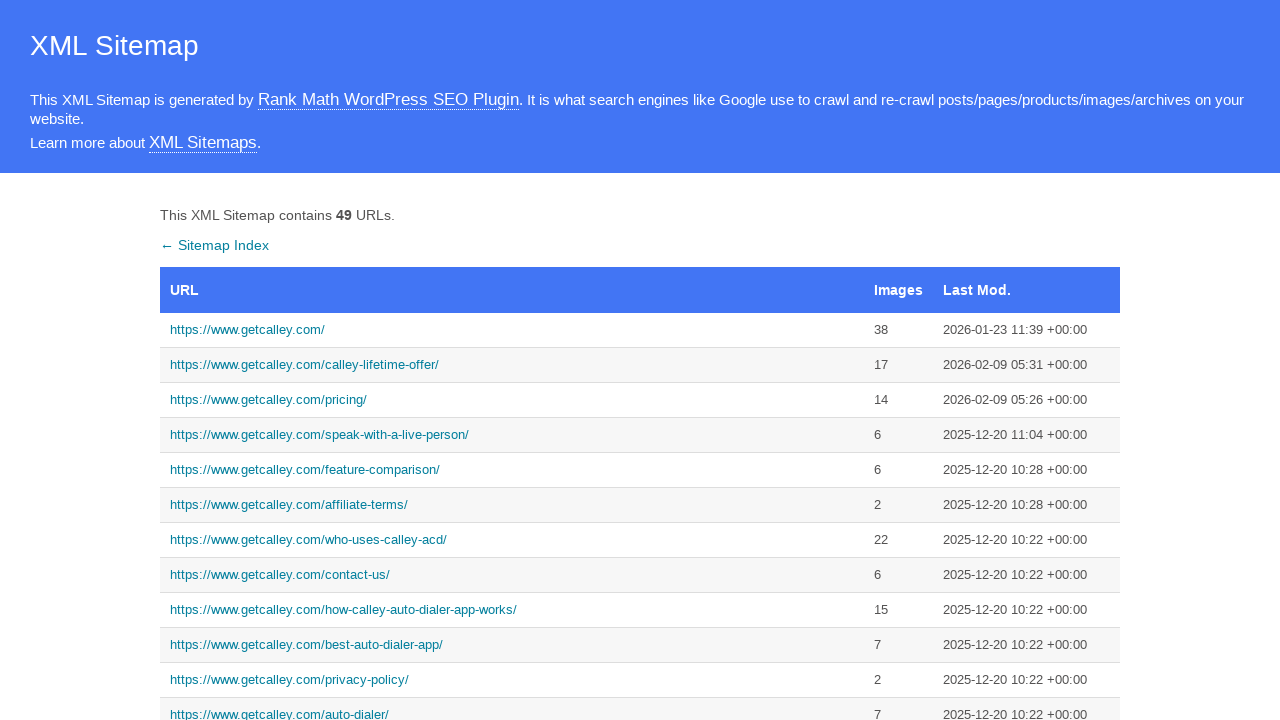

Clicked link to https://www.getcalley.com/ at (512, 330) on a[href='https://www.getcalley.com/']
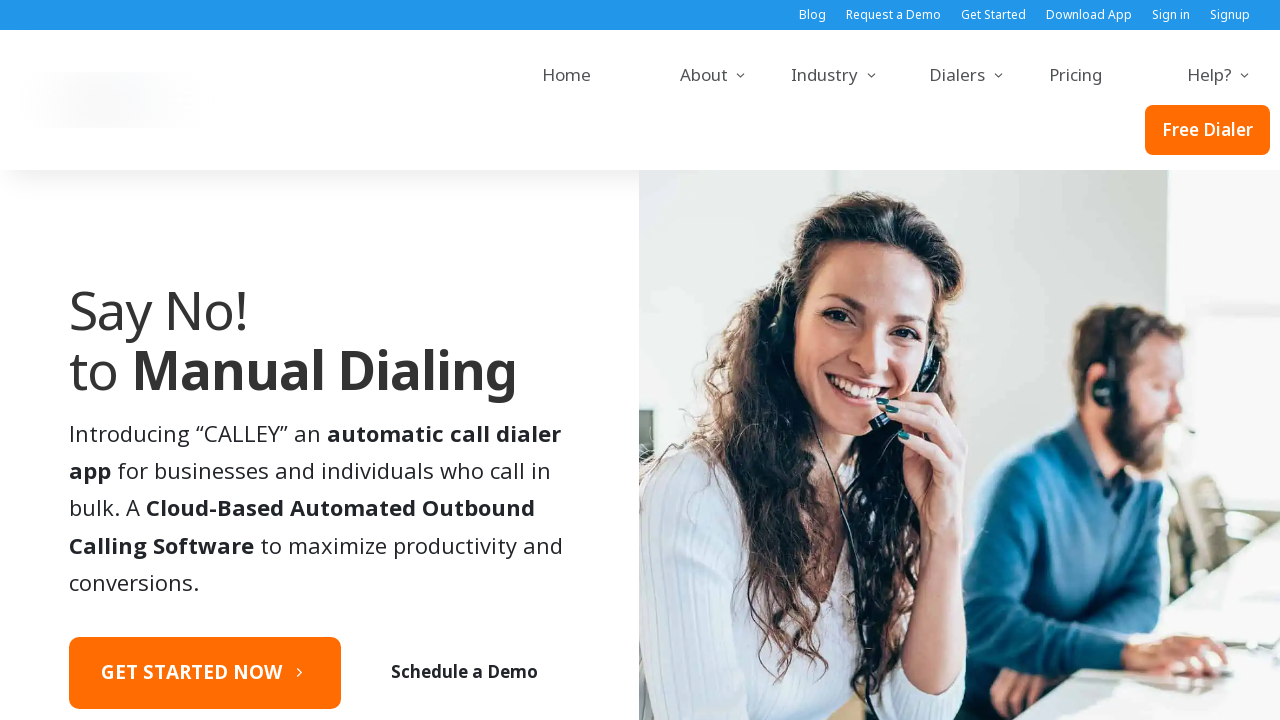

Page loaded for https://www.getcalley.com/
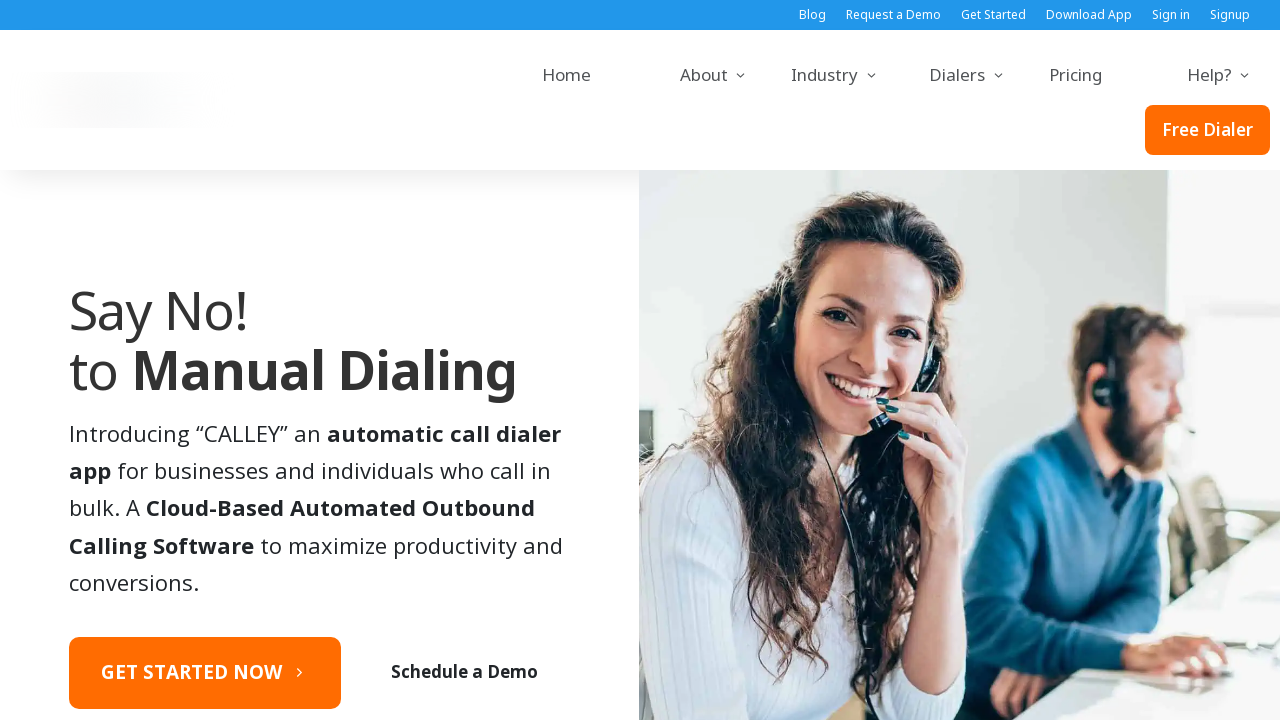

Navigated back to sitemap
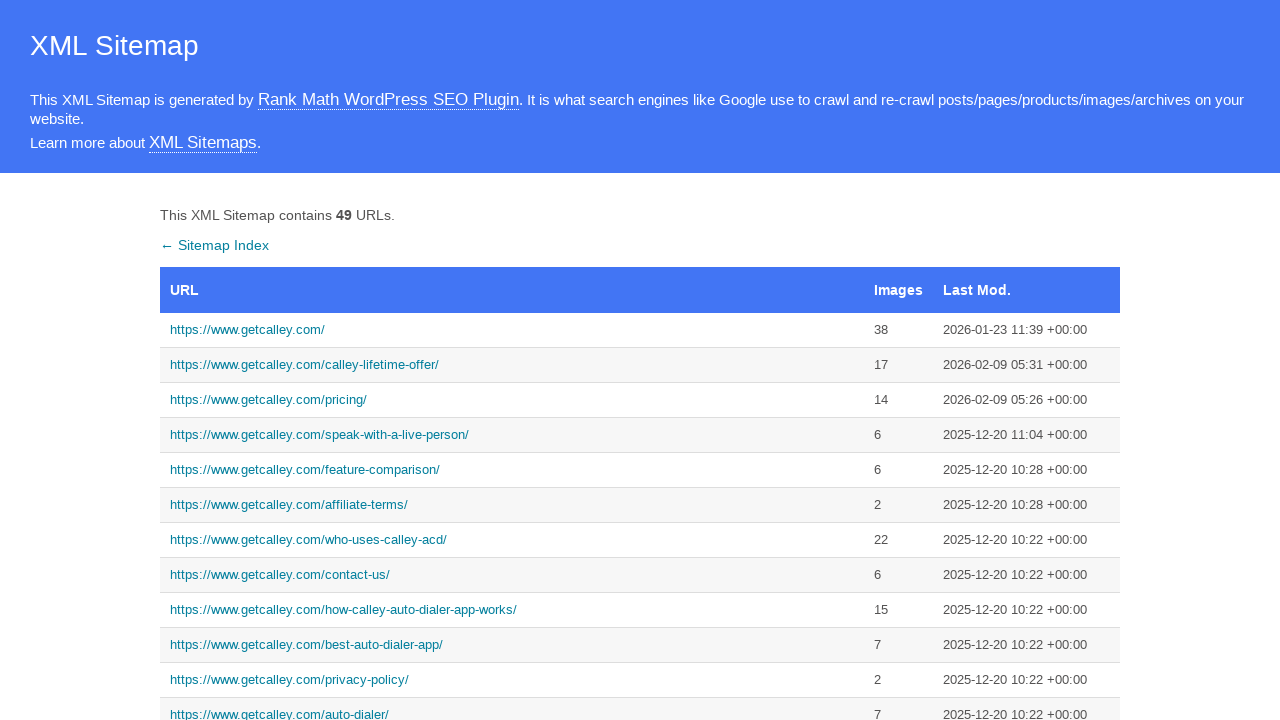

Sitemap reloaded
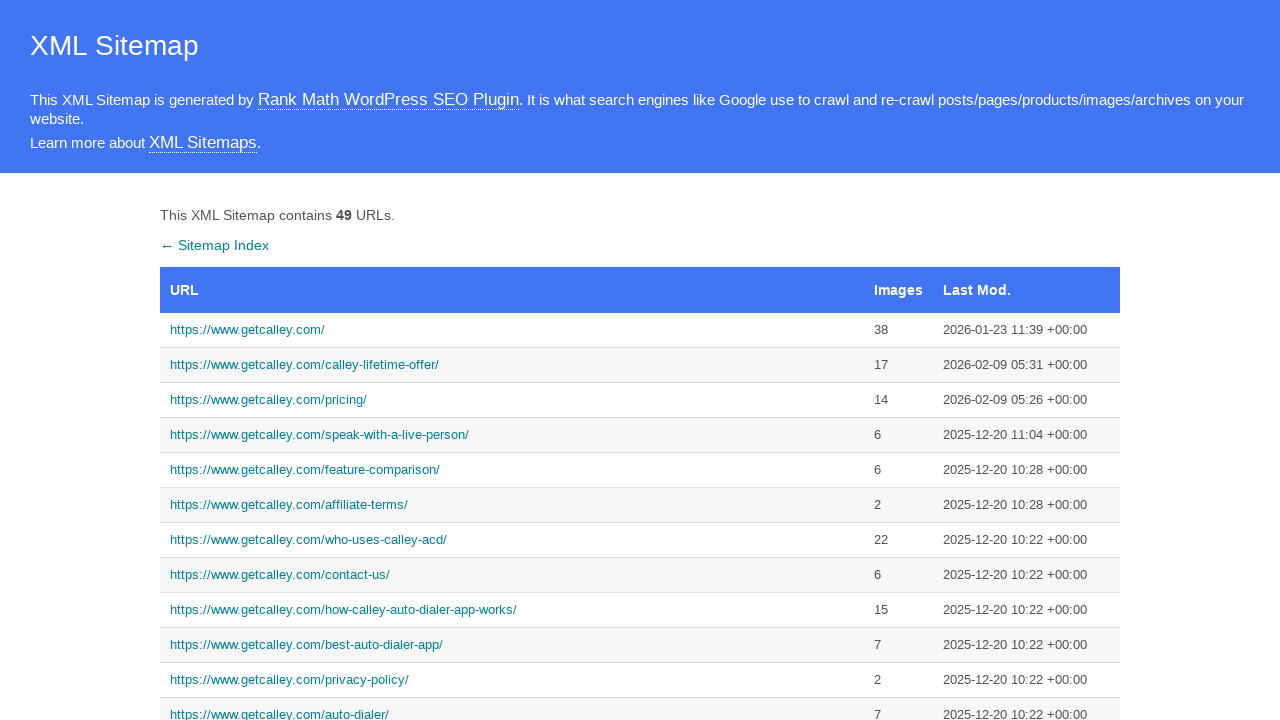

Clicked link to https://www.getcalley.com/calley-lifetime-offer/ at (512, 365) on a[href='https://www.getcalley.com/calley-lifetime-offer/']
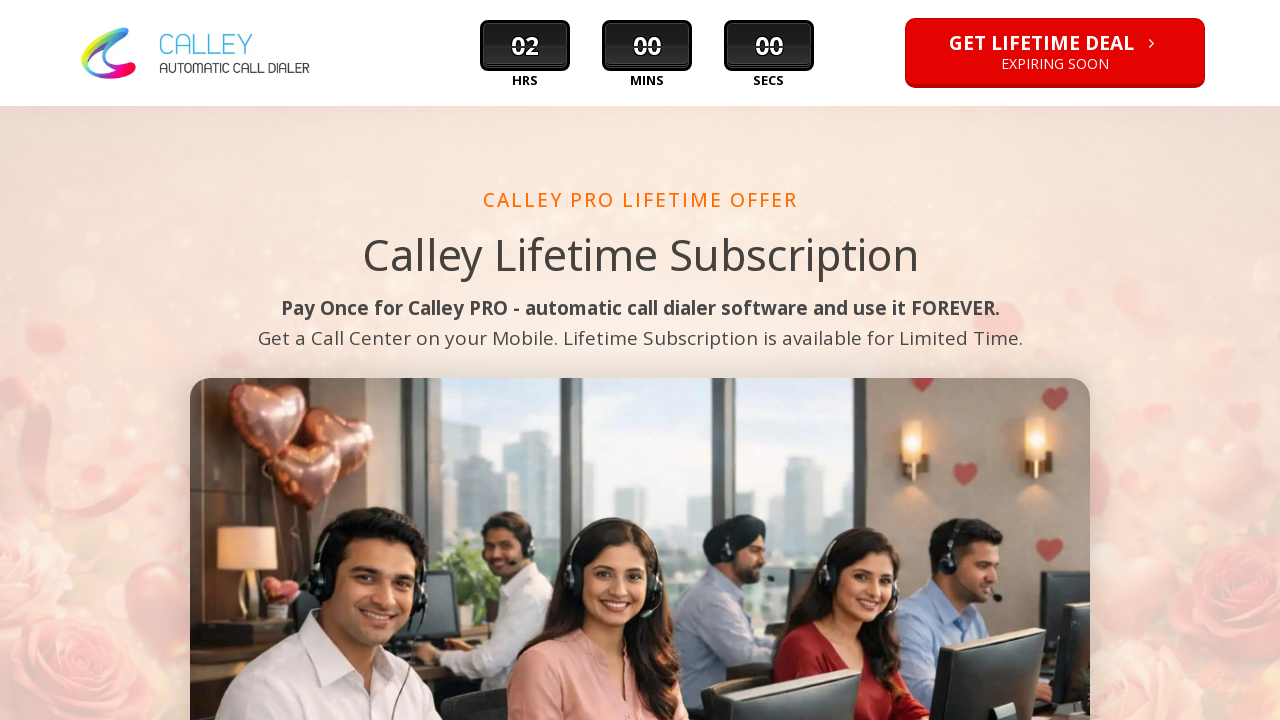

Page loaded for https://www.getcalley.com/calley-lifetime-offer/
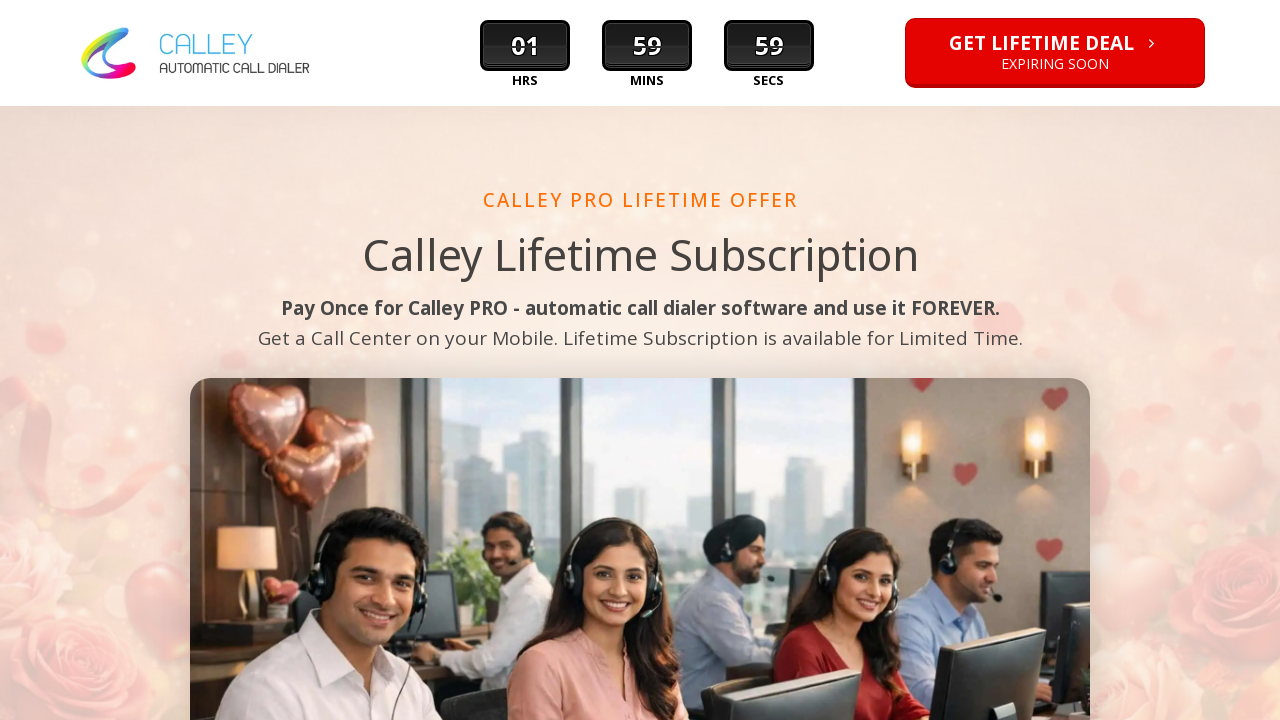

Navigated back to sitemap
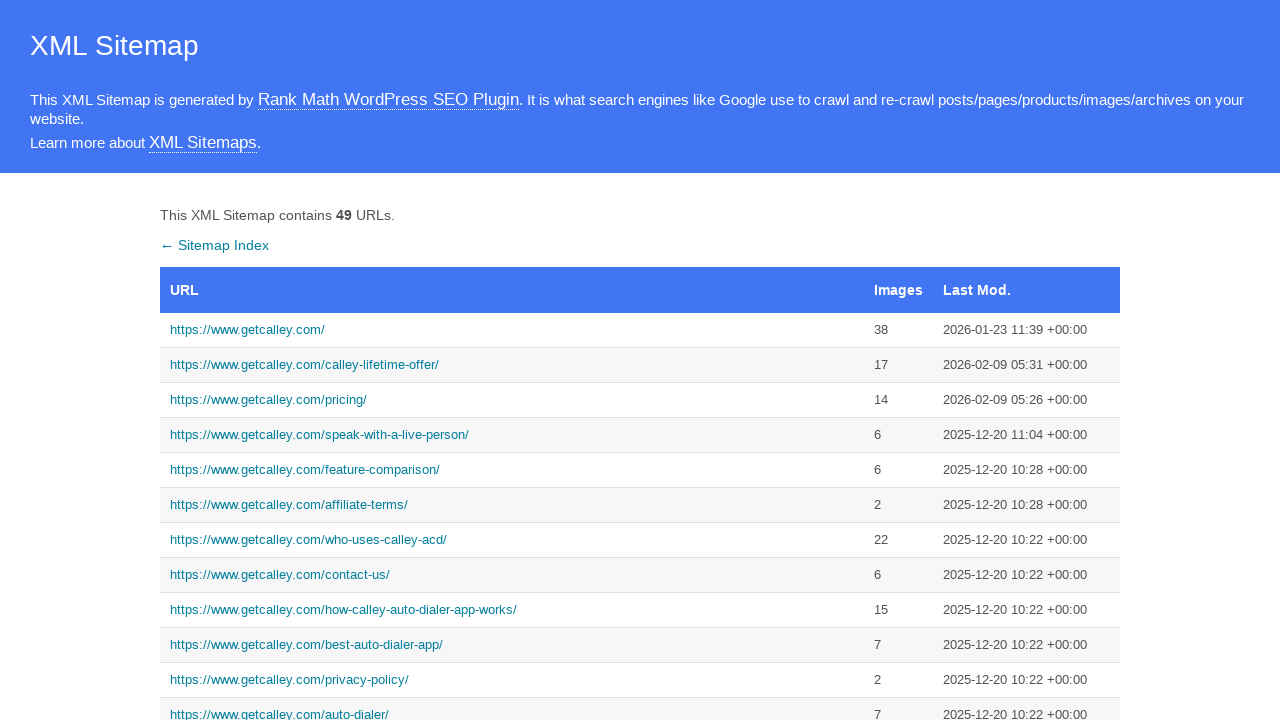

Sitemap reloaded
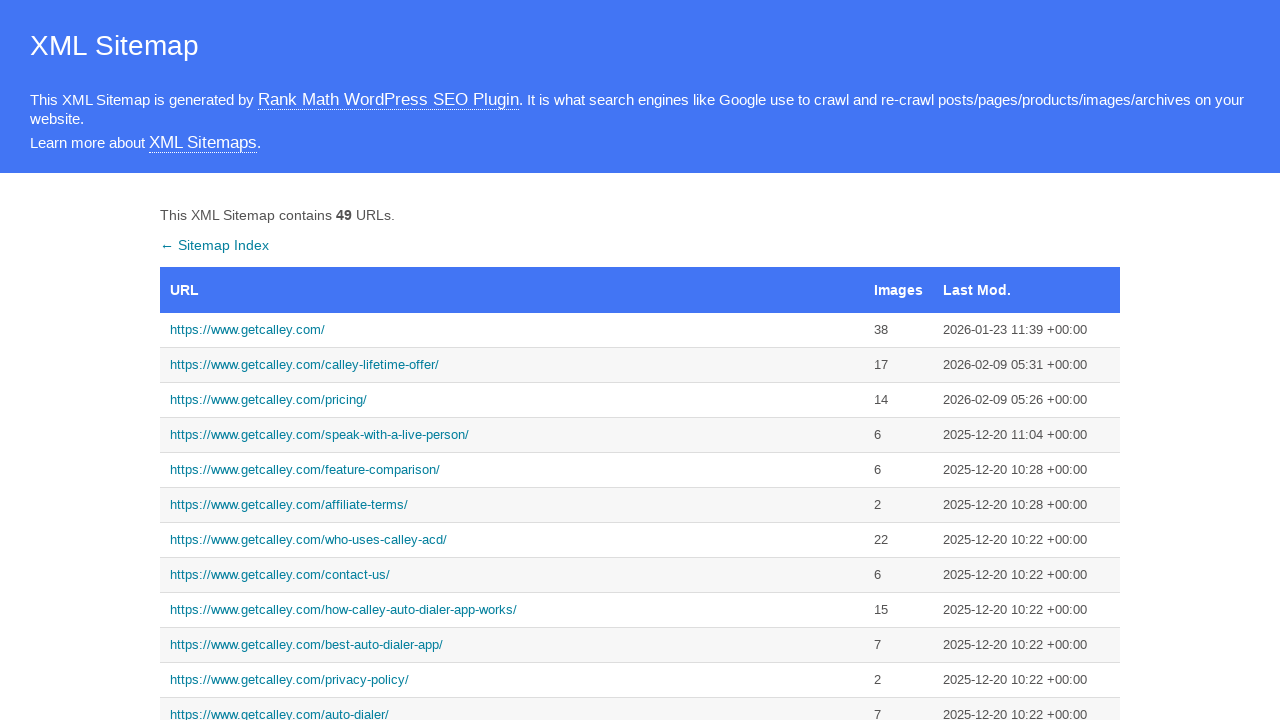

Clicked link to https://www.getcalley.com/see-a-demo/ at (512, 360) on a[href='https://www.getcalley.com/see-a-demo/']
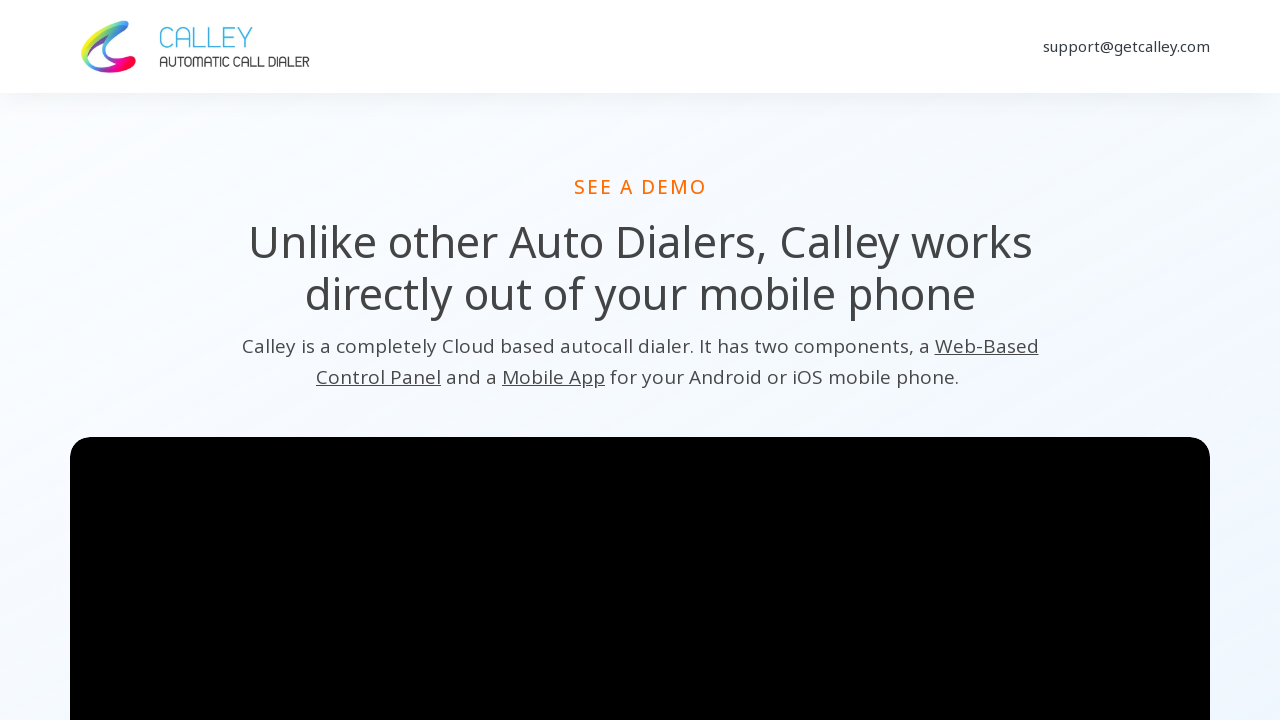

Page loaded for https://www.getcalley.com/see-a-demo/
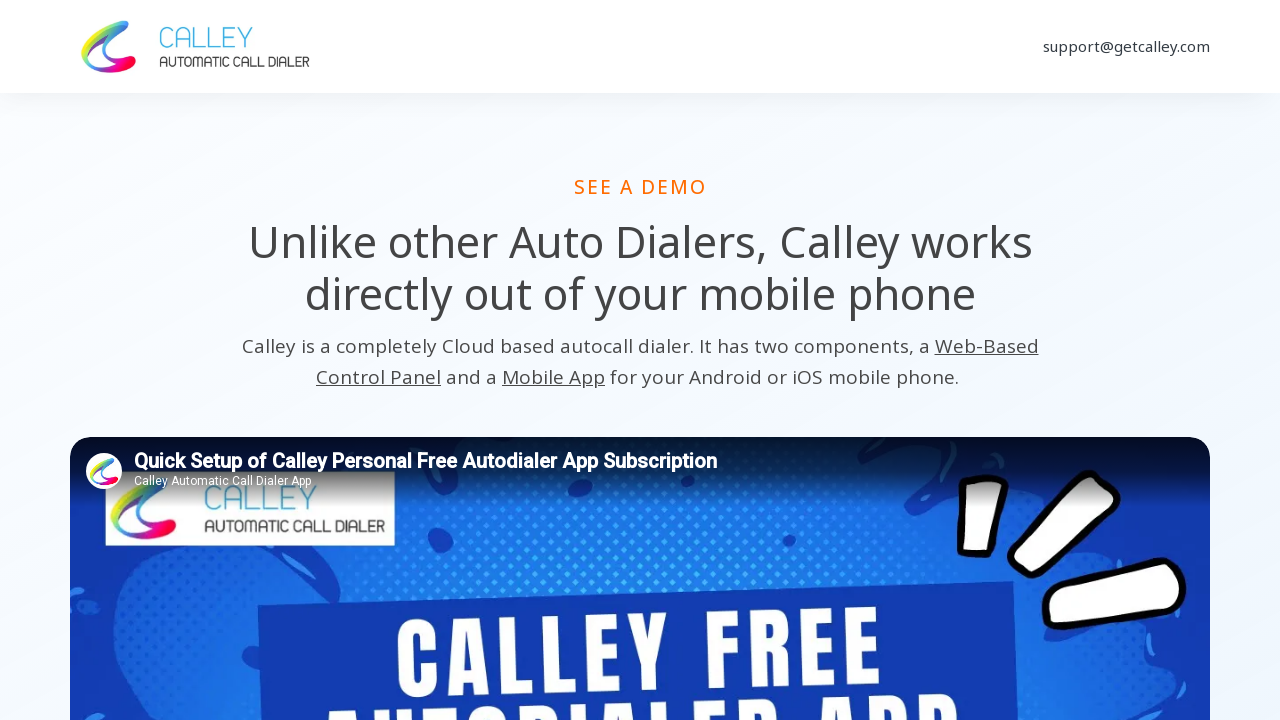

Navigated back to sitemap
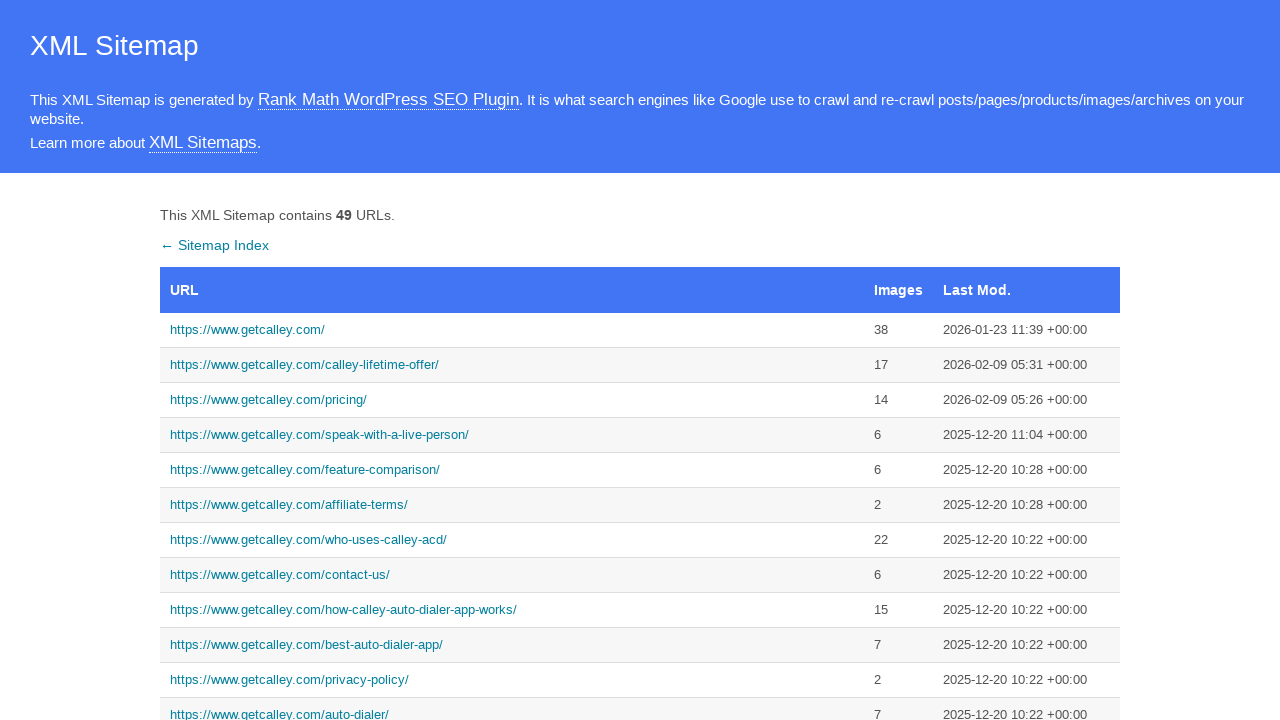

Sitemap reloaded
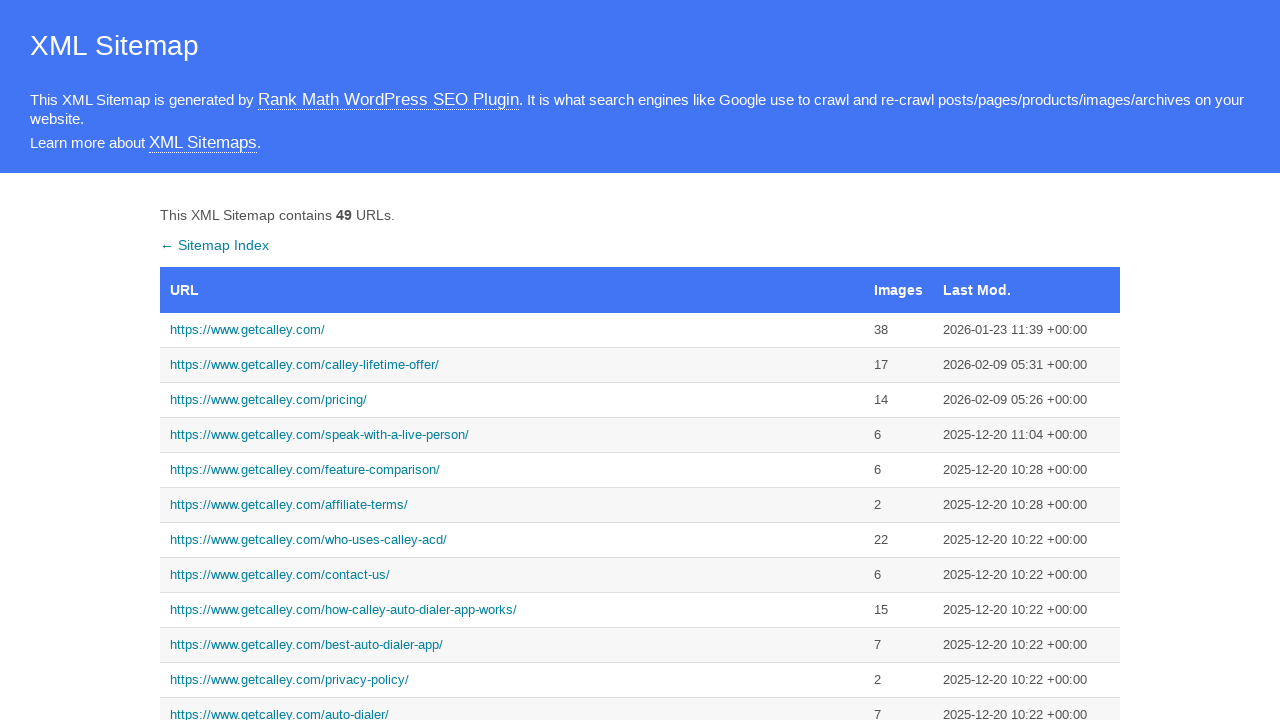

Clicked link to https://www.getcalley.com/calley-teams-features/ at (512, 360) on a[href='https://www.getcalley.com/calley-teams-features/']
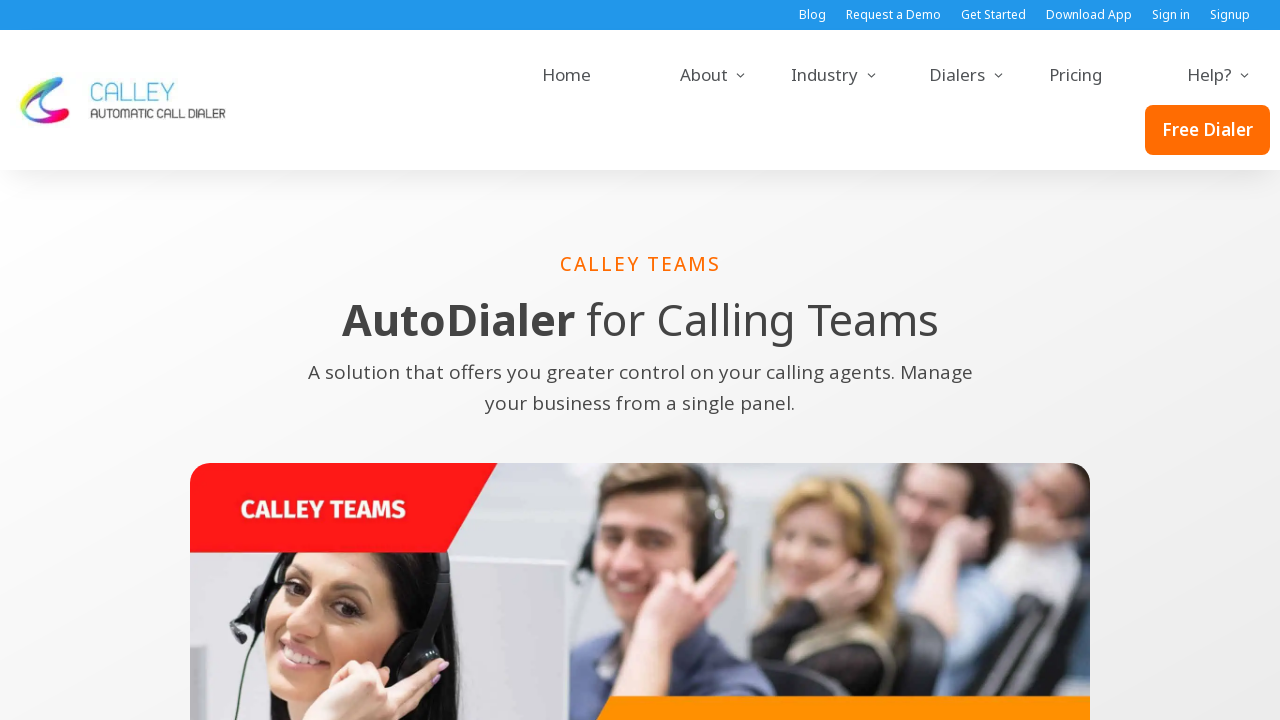

Page loaded for https://www.getcalley.com/calley-teams-features/
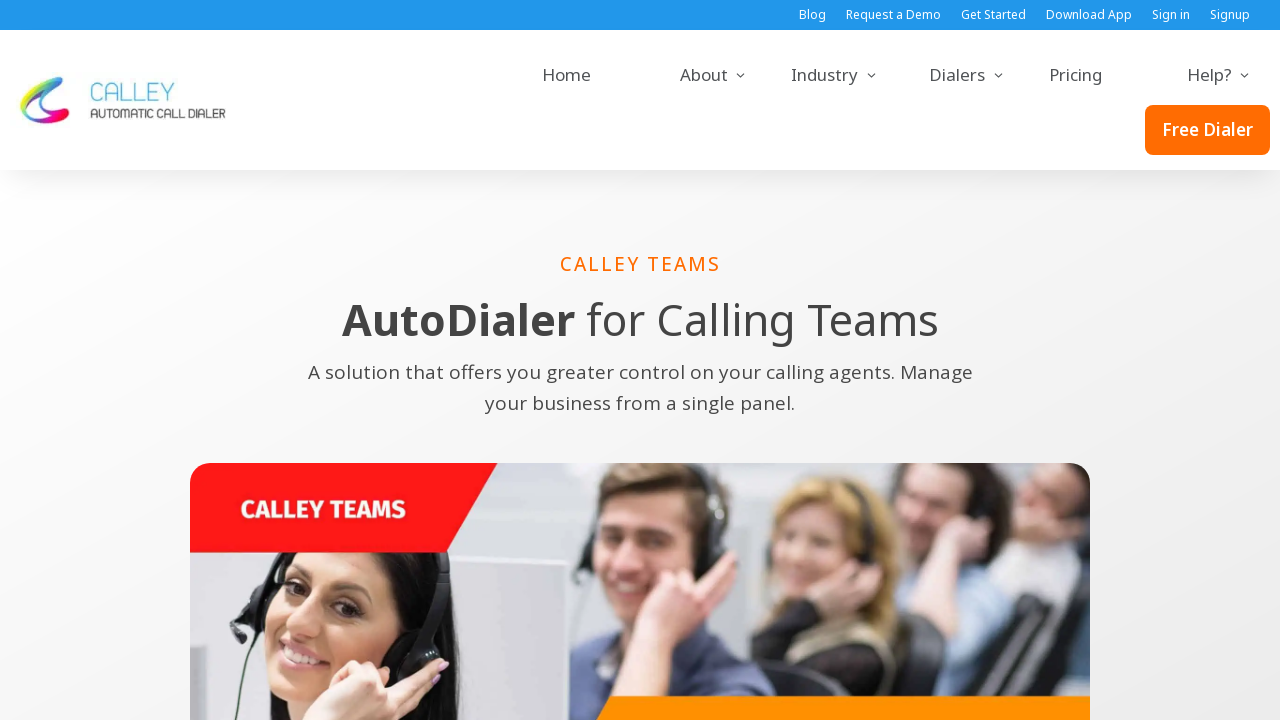

Navigated back to sitemap
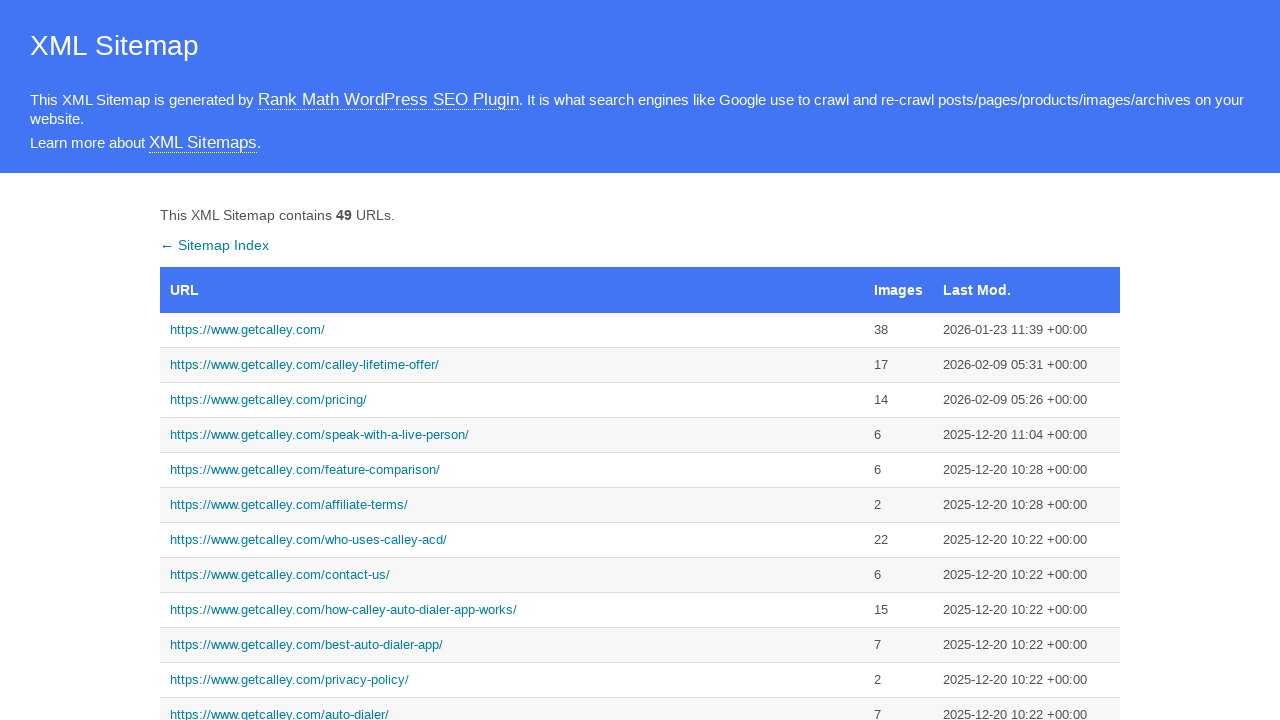

Sitemap reloaded
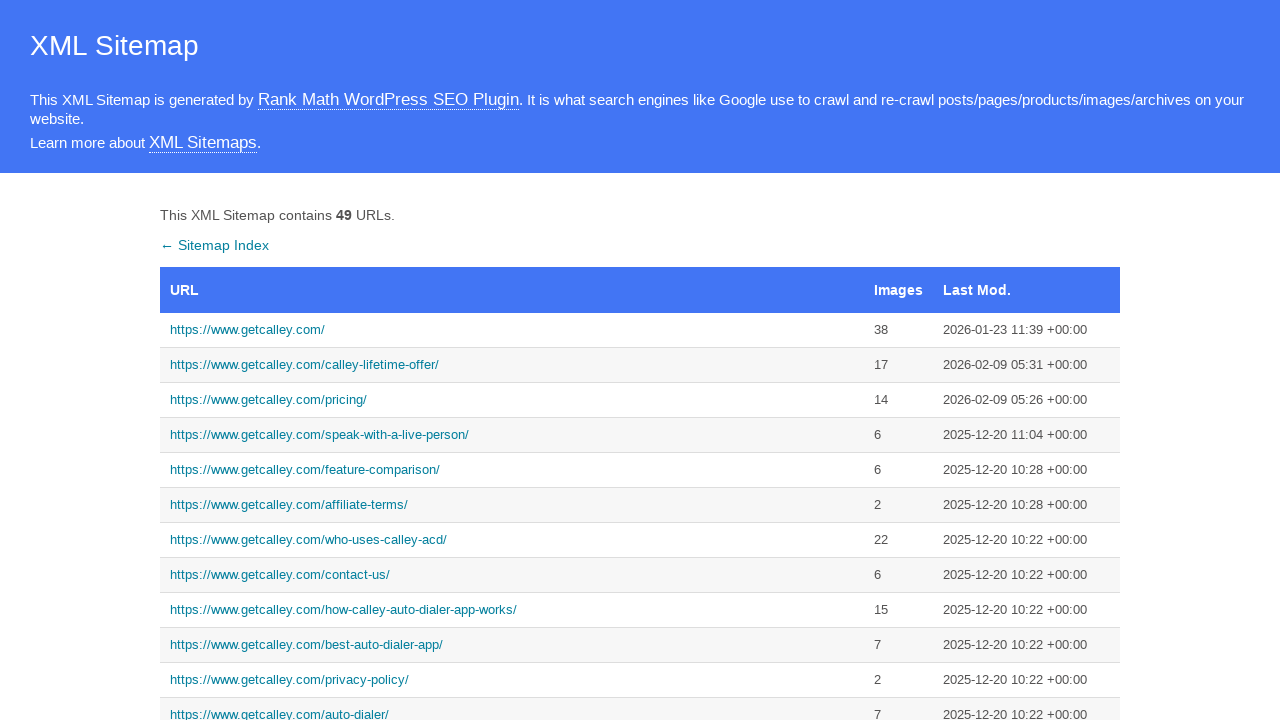

Clicked link to https://www.getcalley.com/calley-pro-features/ at (512, 360) on a[href='https://www.getcalley.com/calley-pro-features/']
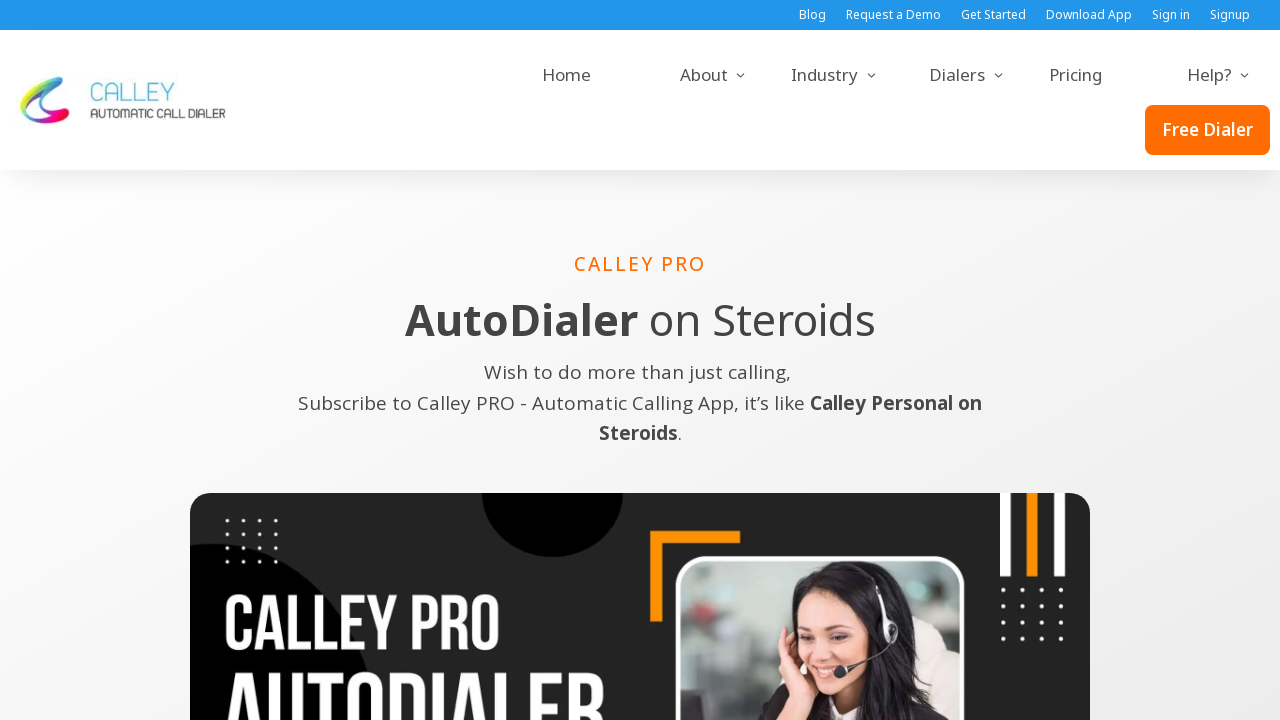

Page loaded for https://www.getcalley.com/calley-pro-features/
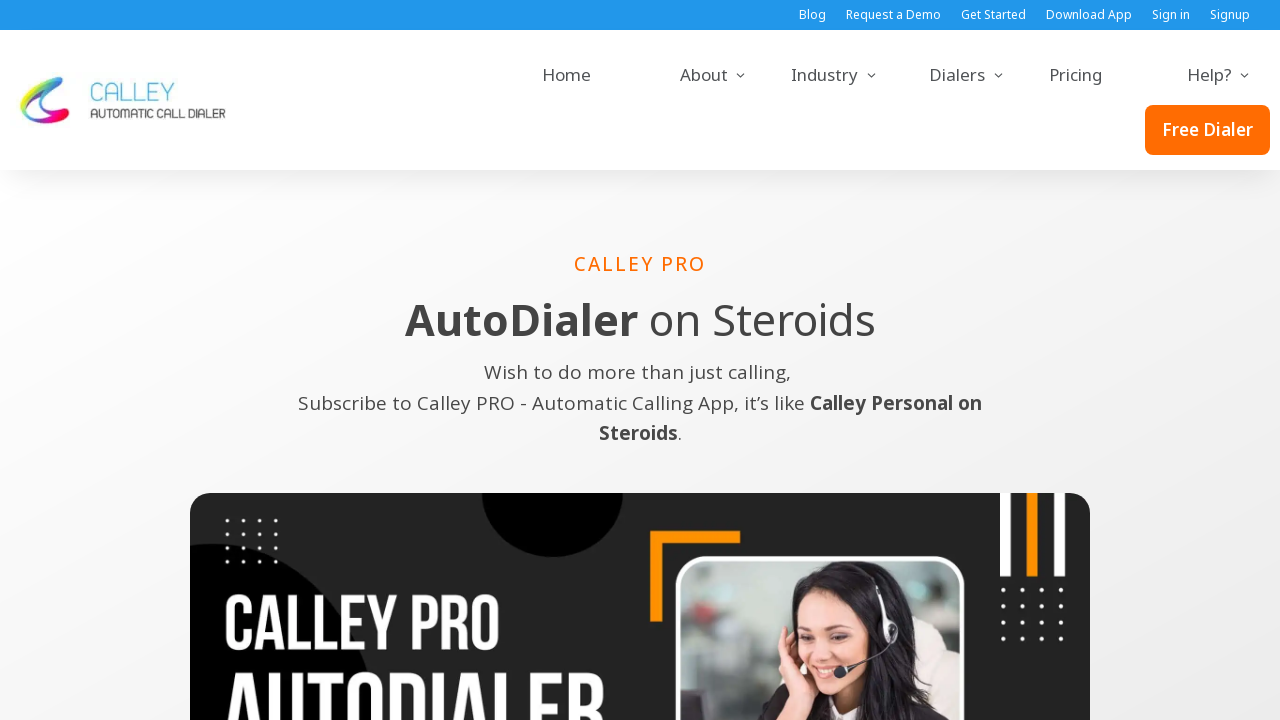

Navigated back to sitemap
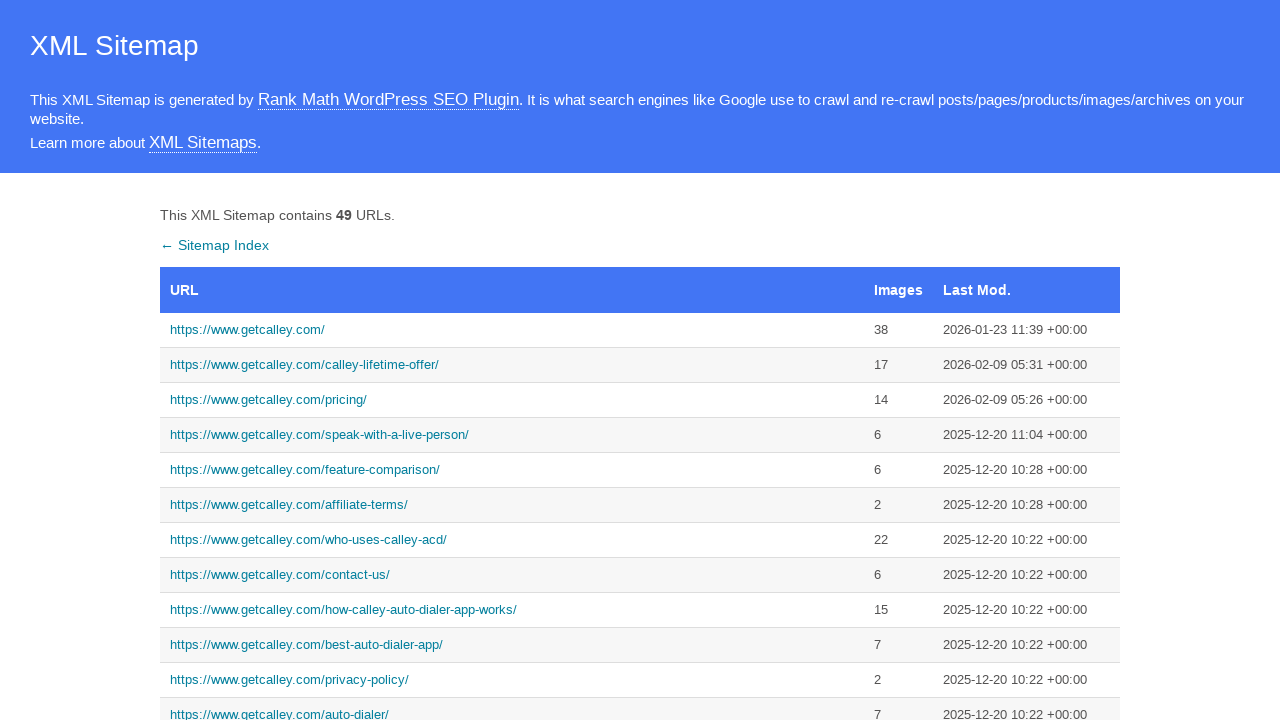

Sitemap reloaded
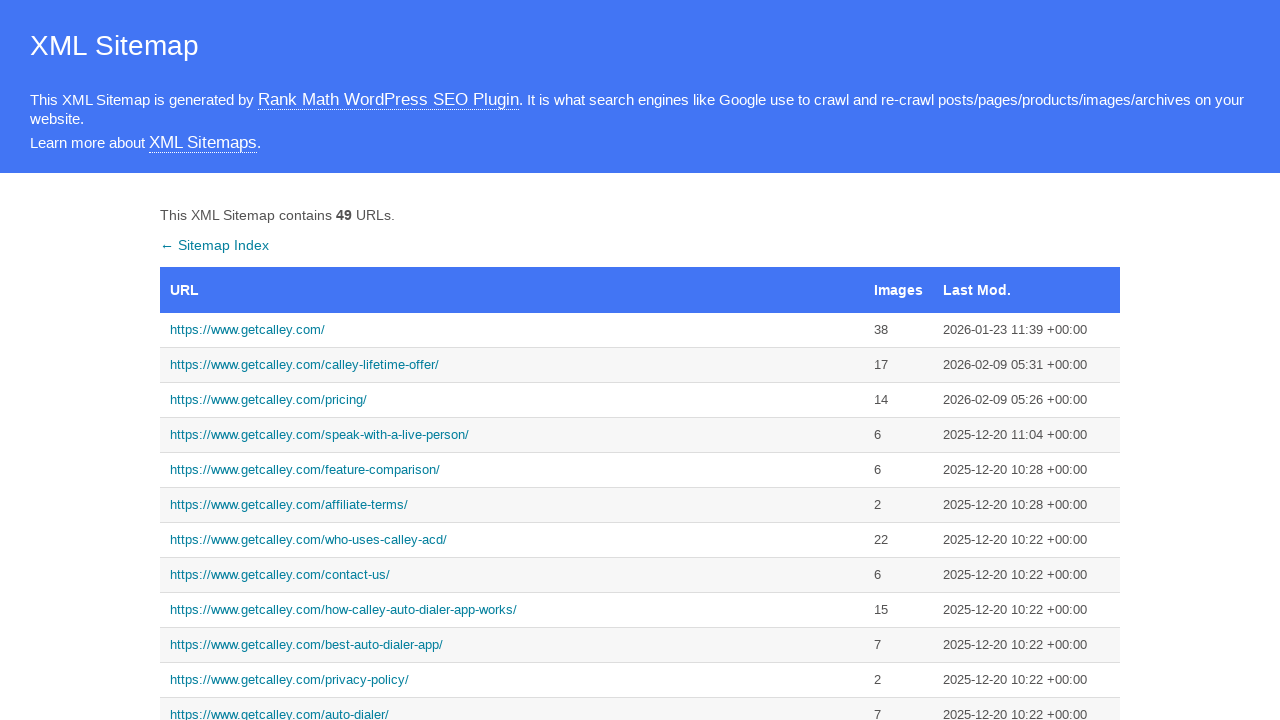

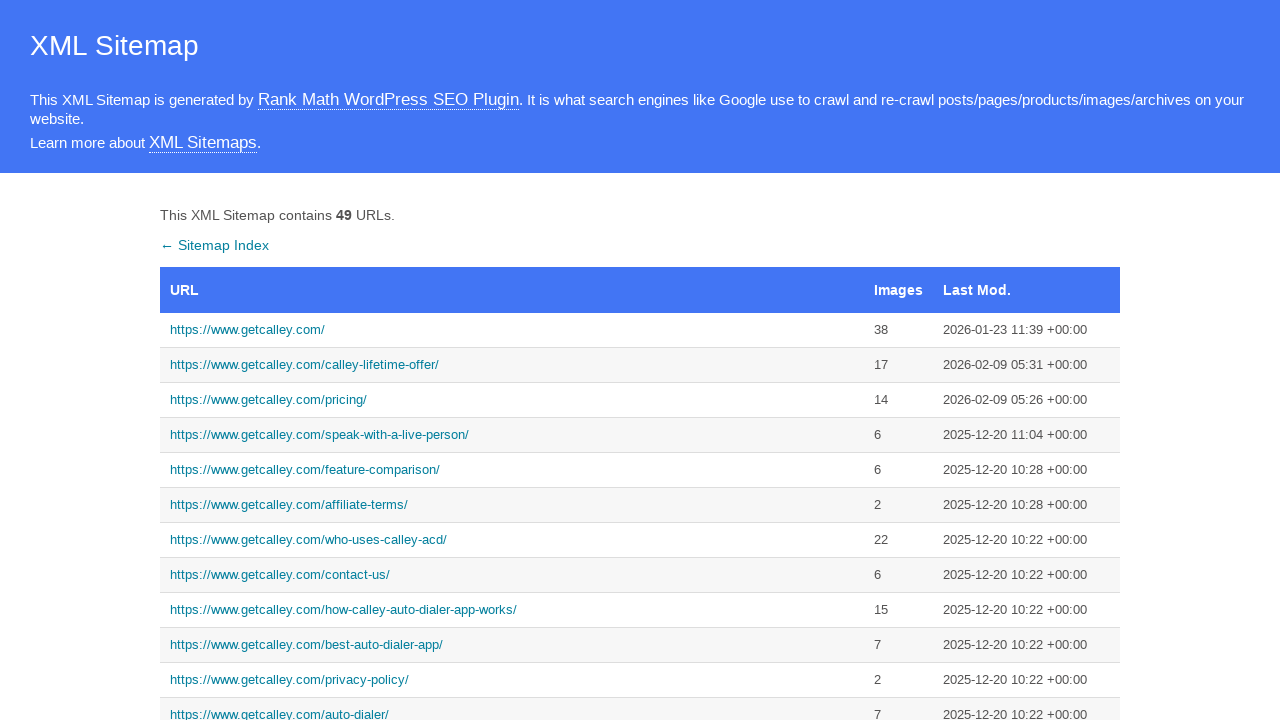